Opens the dropdown menu and verifies the first dropdown link text

Starting URL: https://formy-project.herokuapp.com/buttons#

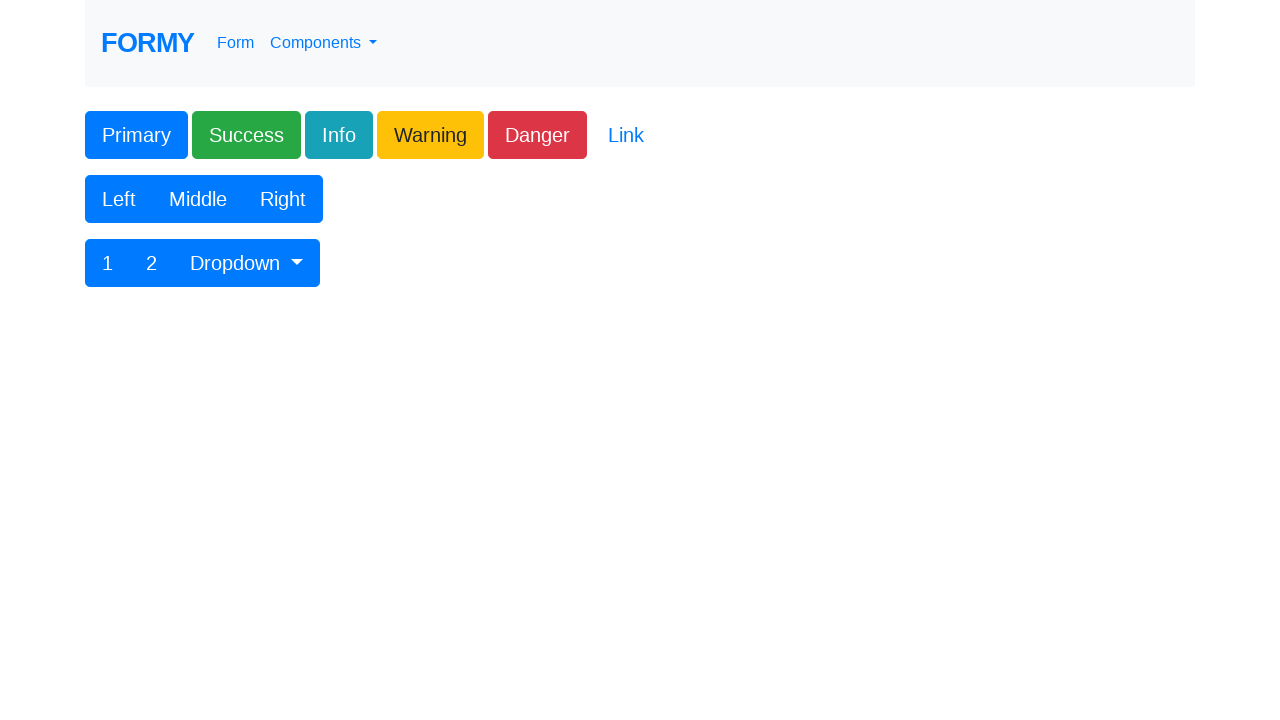

Clicked dropdown button to open menu at (247, 263) on #btnGroupDrop1
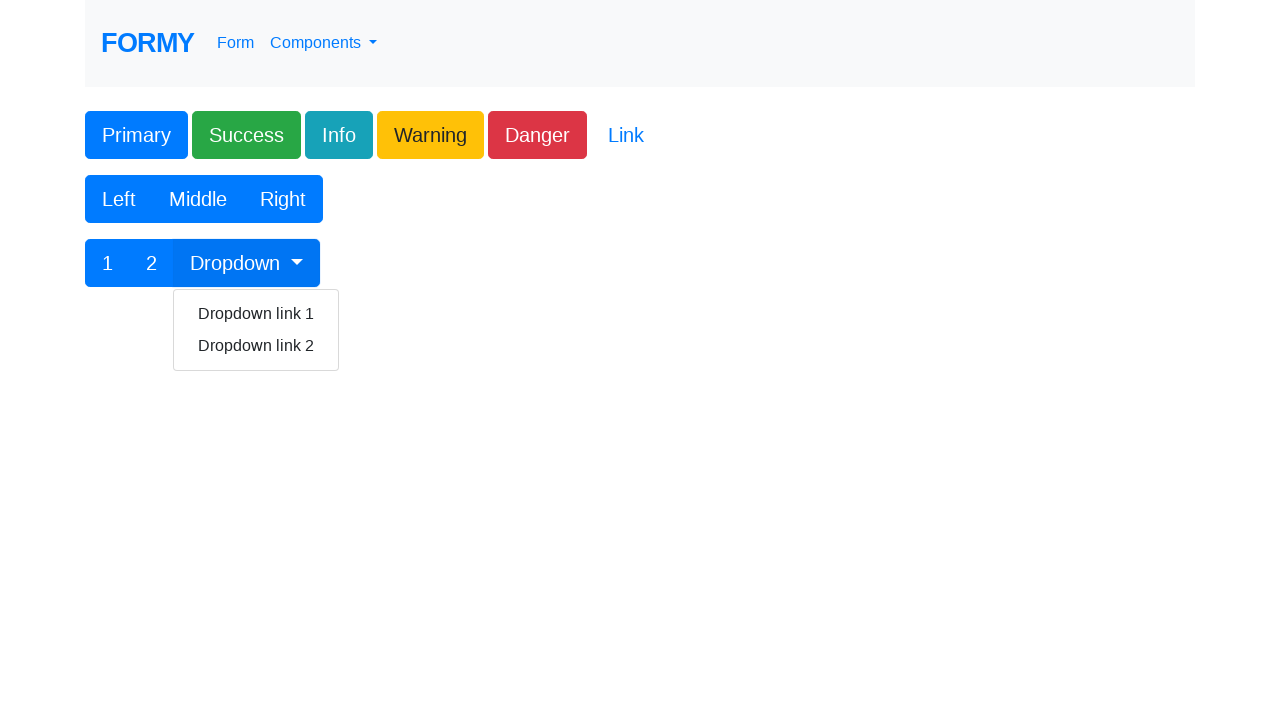

Located dropdown link 1 element
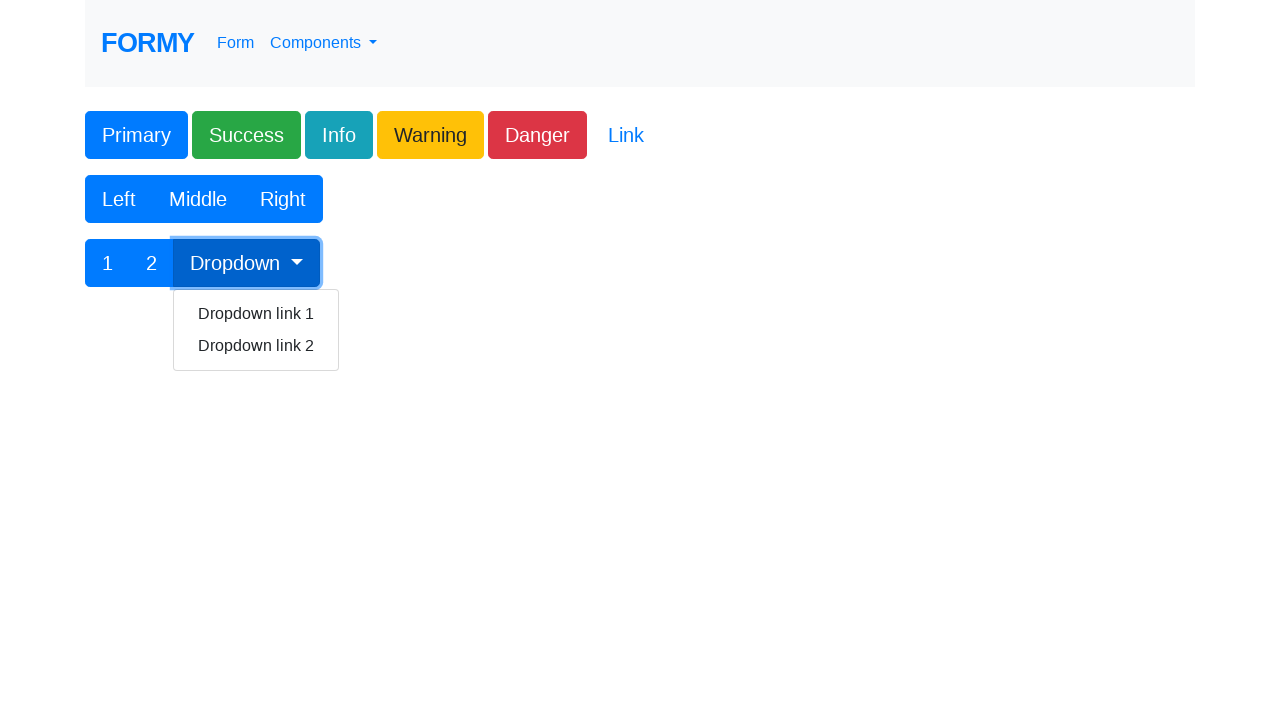

Verified dropdown link 1 text content matches 'Dropdown link 1'
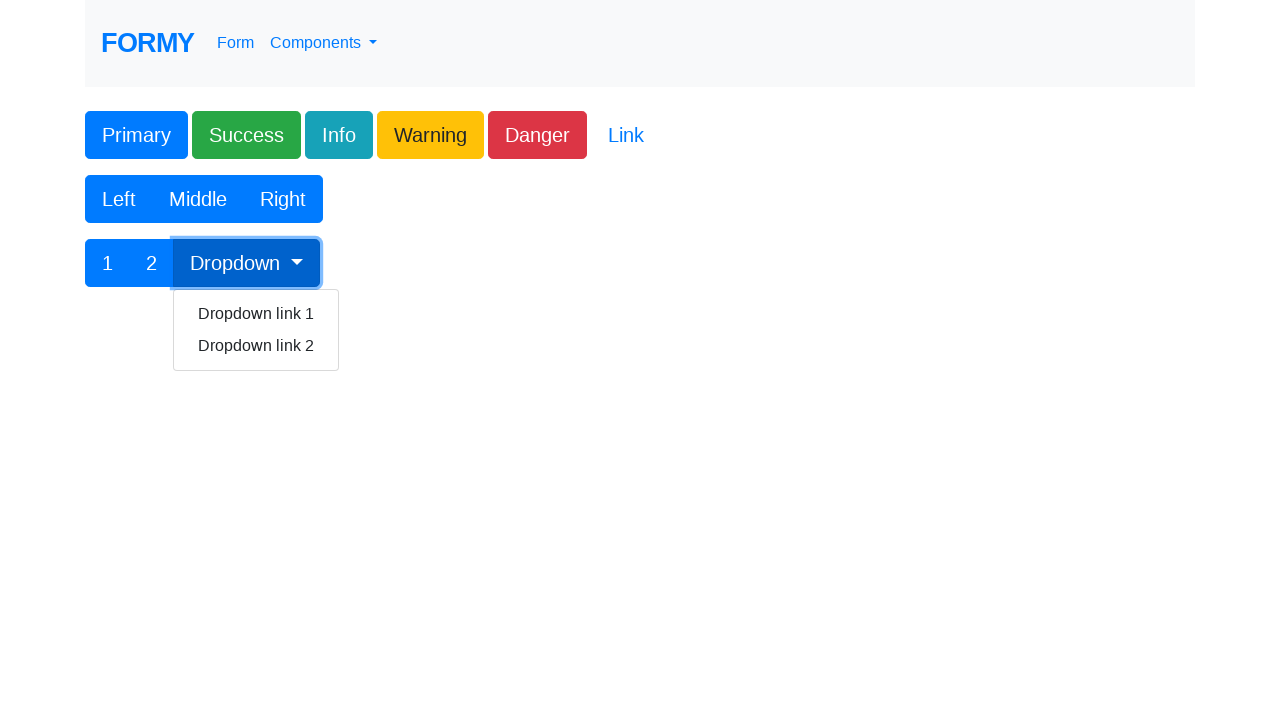

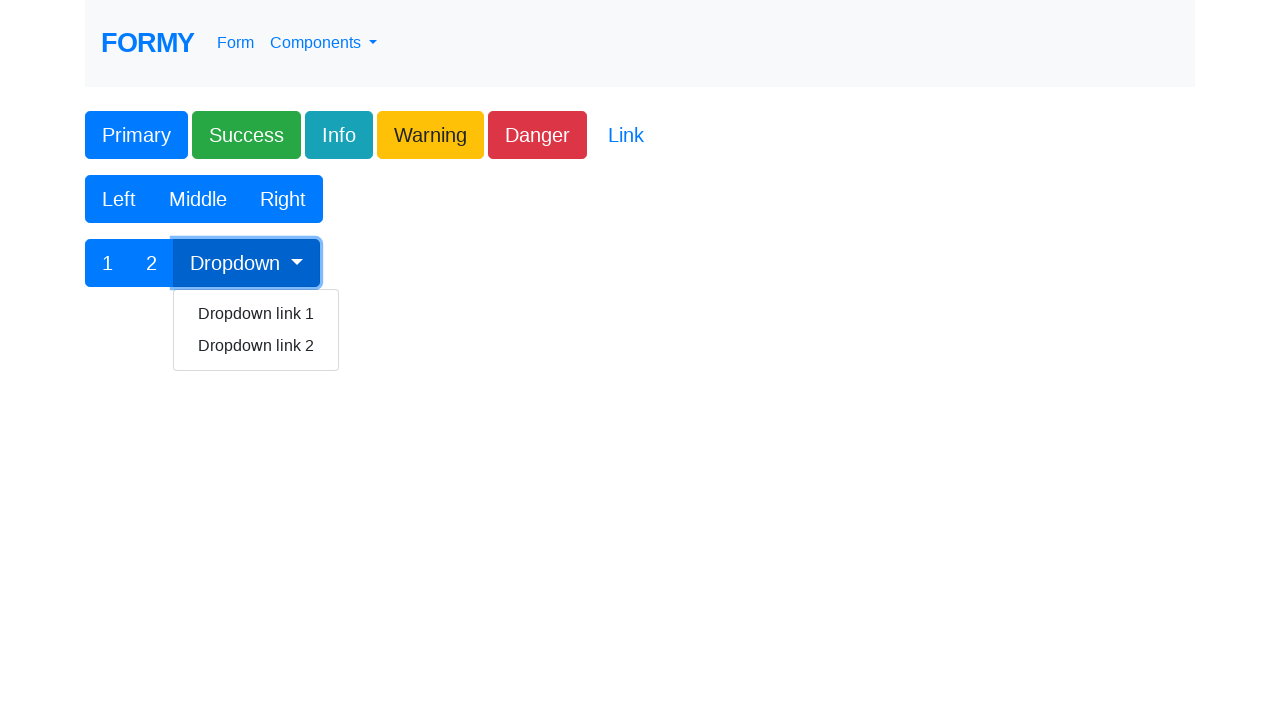